Tests that a standard user can successfully login to the Saucedemo site

Starting URL: https://www.saucedemo.com

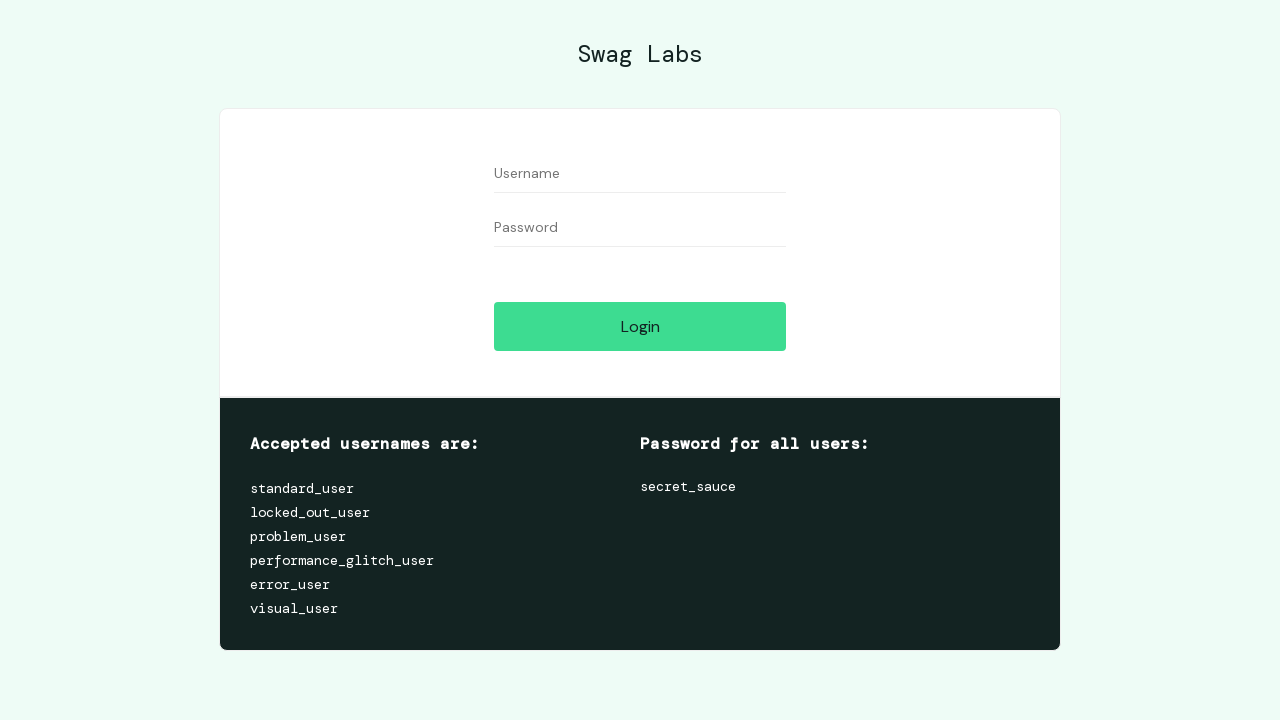

Filled username field with 'standard_user' on #user-name
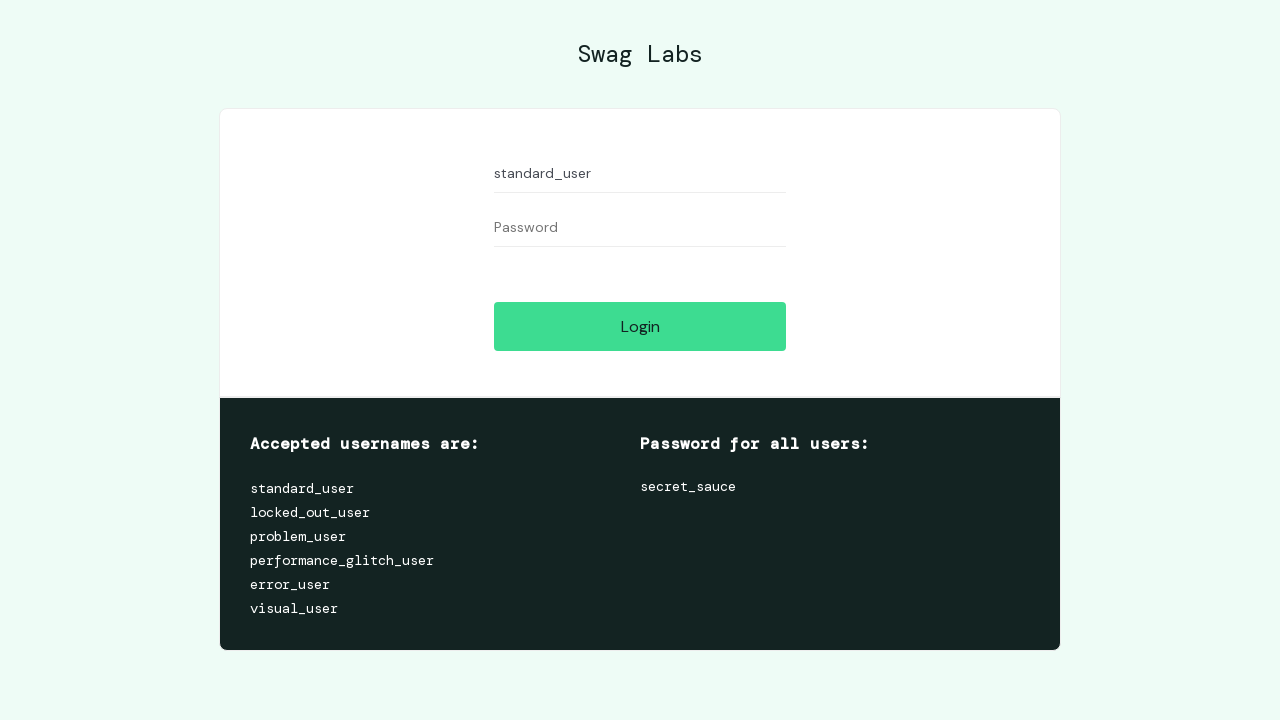

Filled password field with 'secret_sauce' on #password
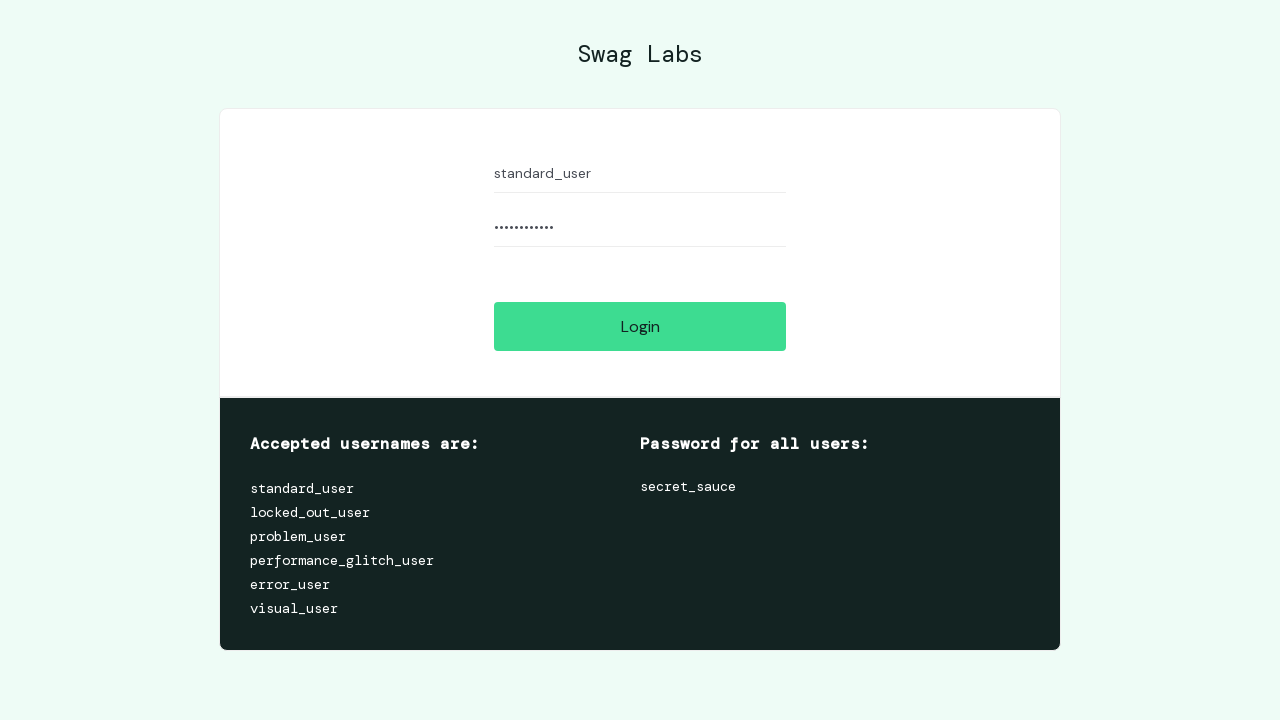

Clicked login button at (640, 326) on #login-button
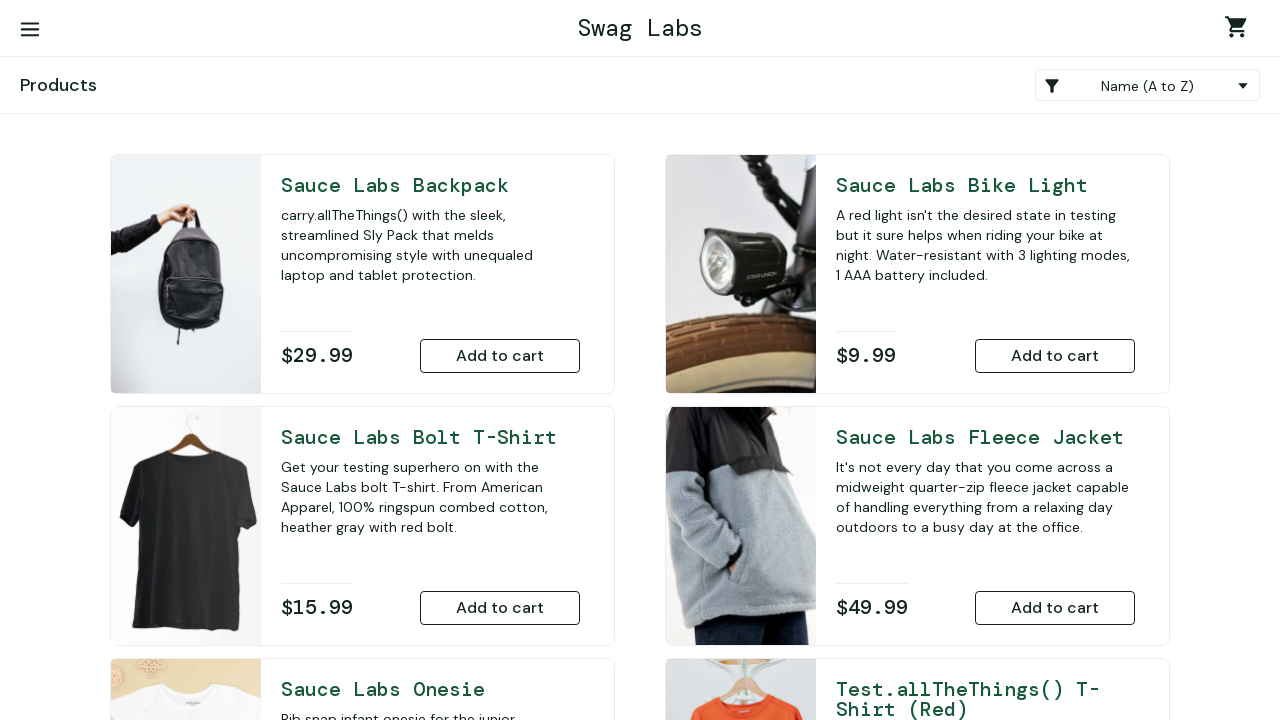

Inventory page loaded successfully
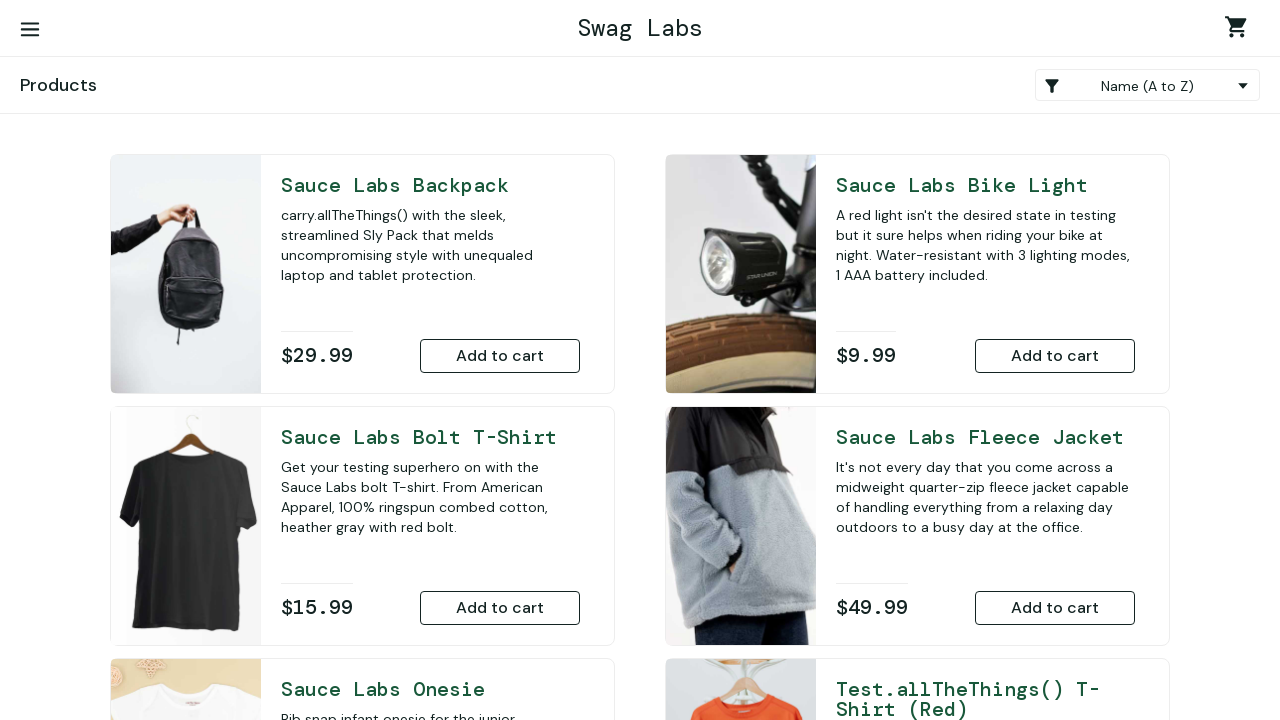

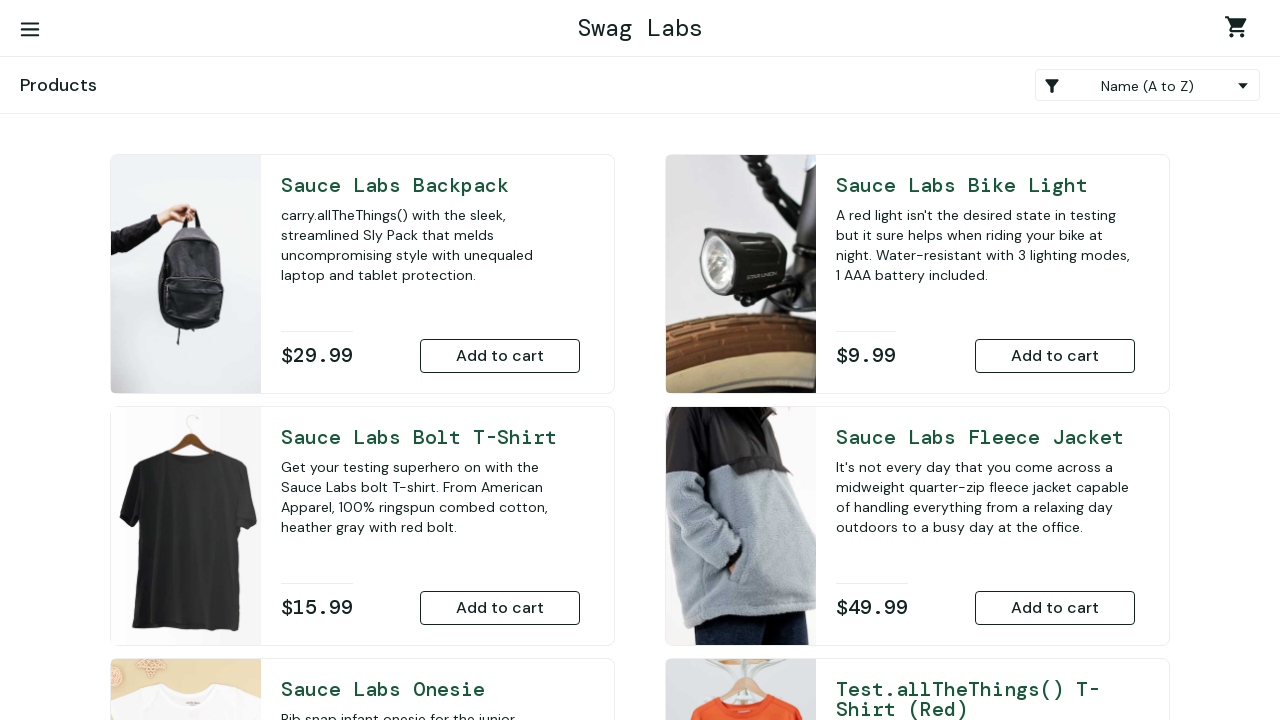